Tests JavaScript Alert with OK by clicking the JS Confirm button and accepting the dialog

Starting URL: https://the-internet.herokuapp.com/

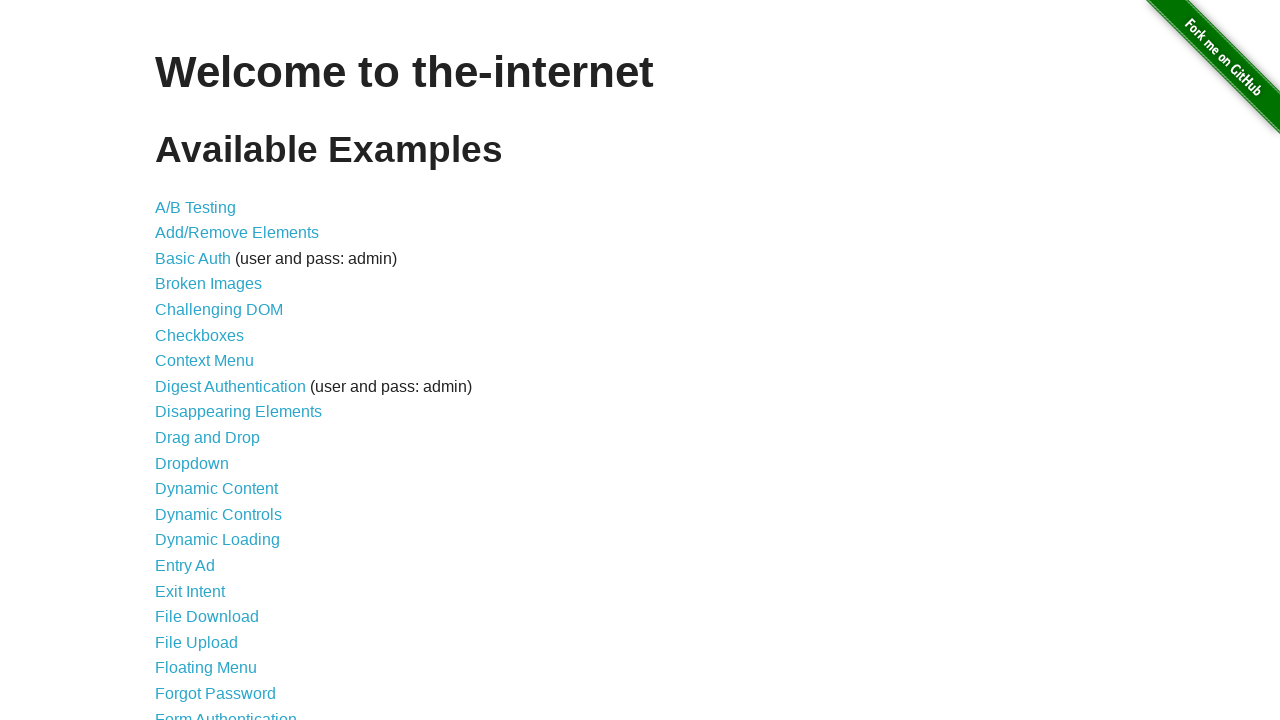

Clicked on JavaScript Alerts link at (214, 361) on a:has-text('JavaScript Alerts')
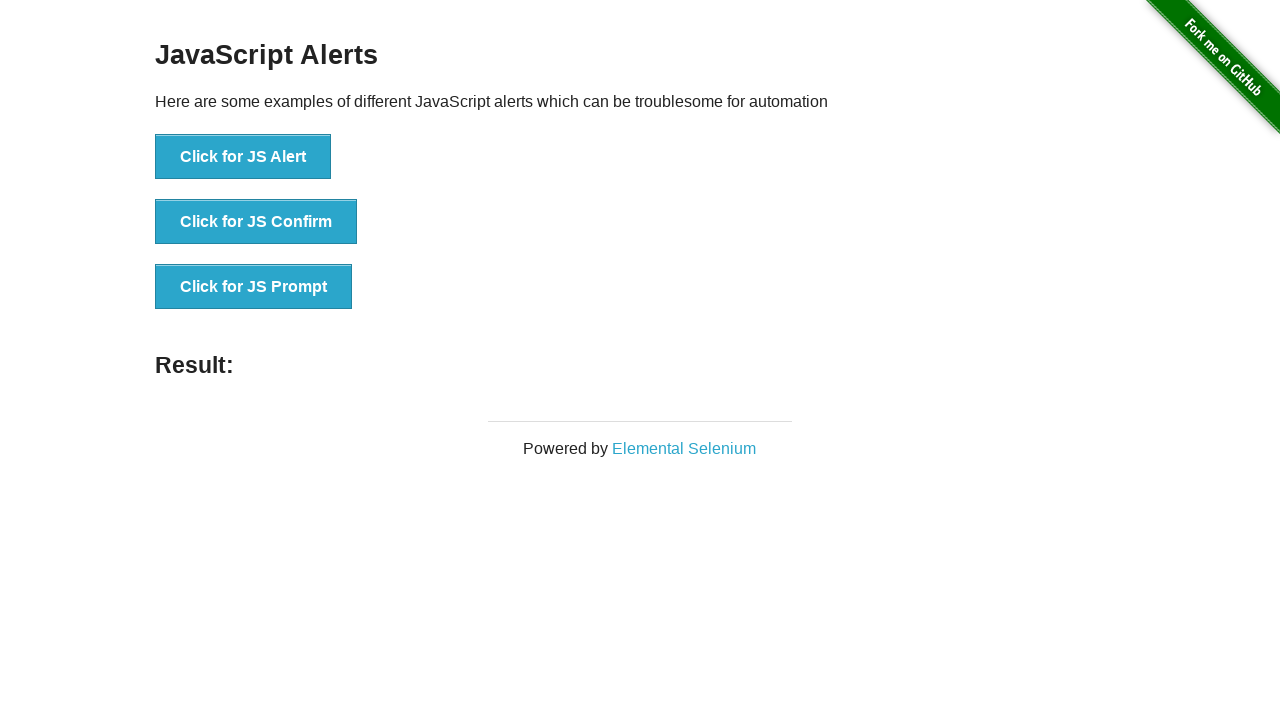

Set up dialog handler to accept dialogs
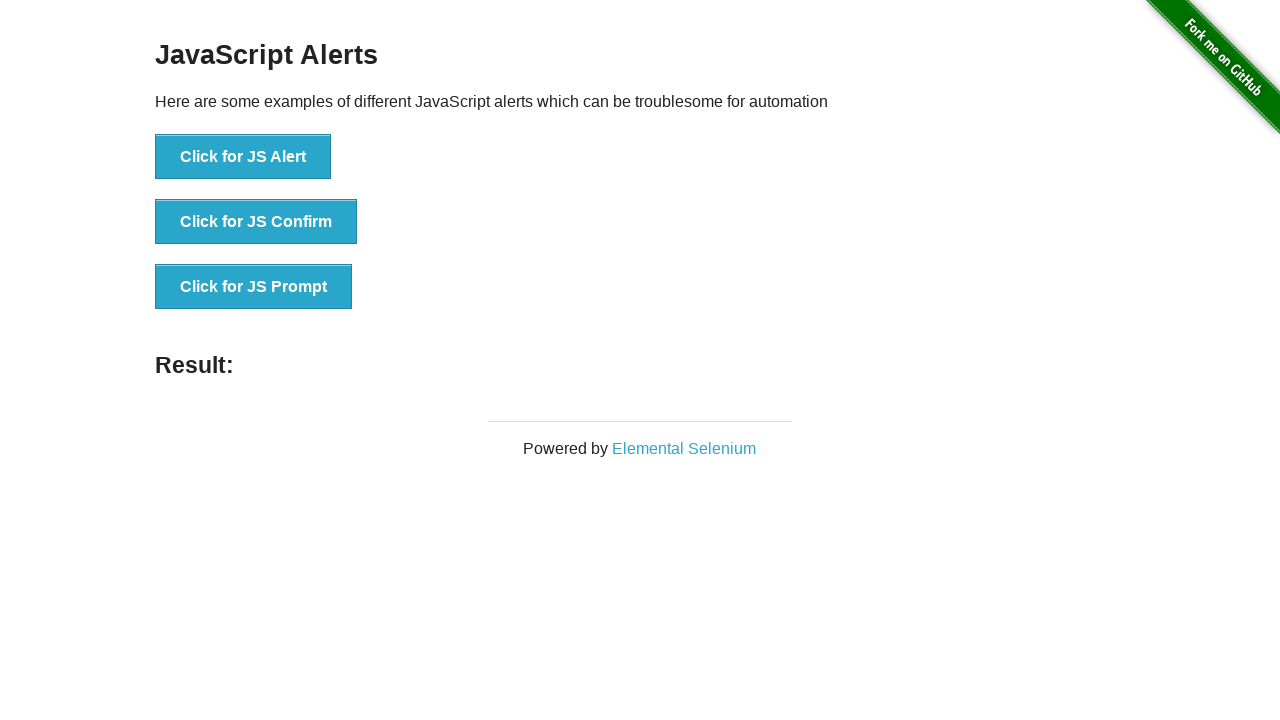

Clicked on JS Confirm button at (256, 222) on button:has-text('Click for JS Confirm')
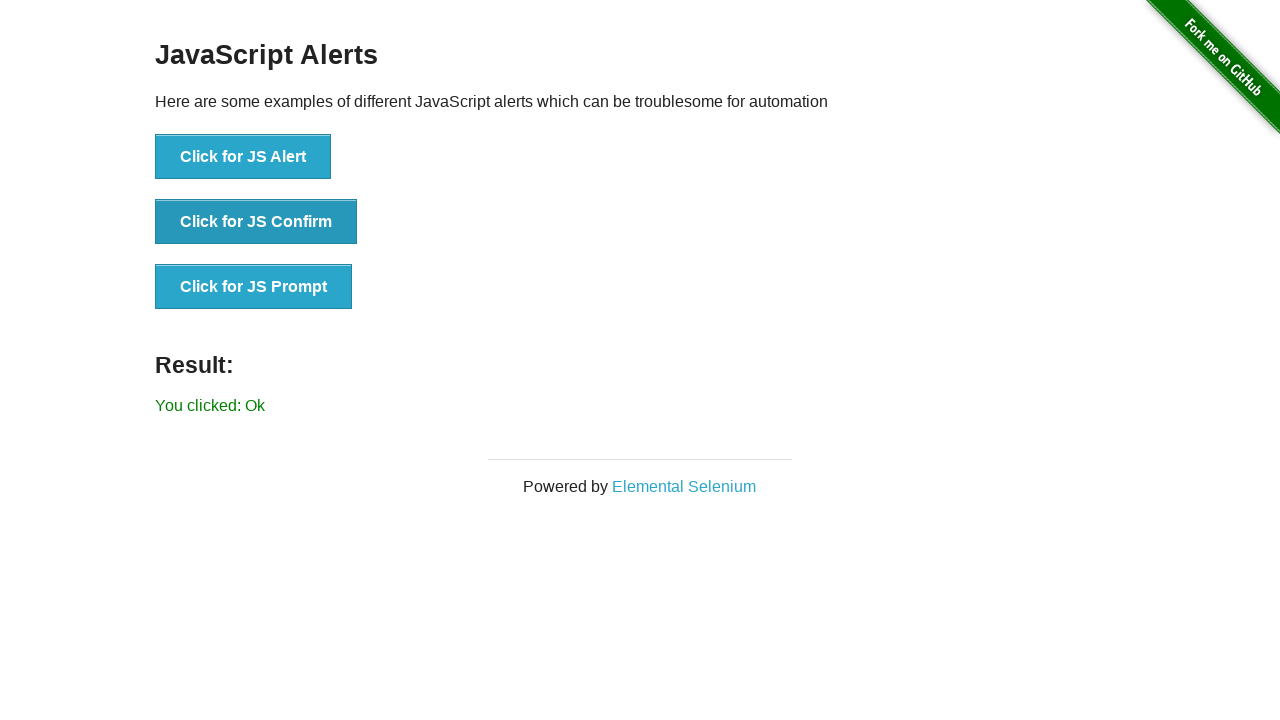

Waited for result element to load
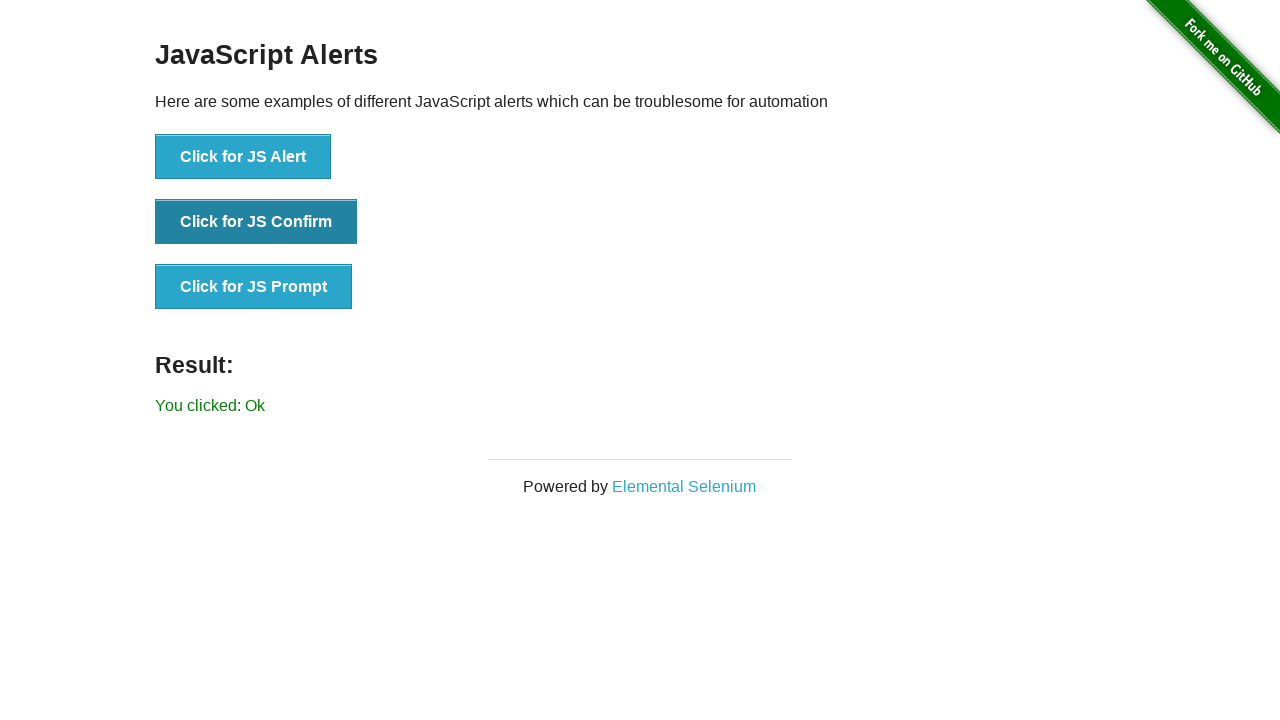

Verified result text contains 'Ok'
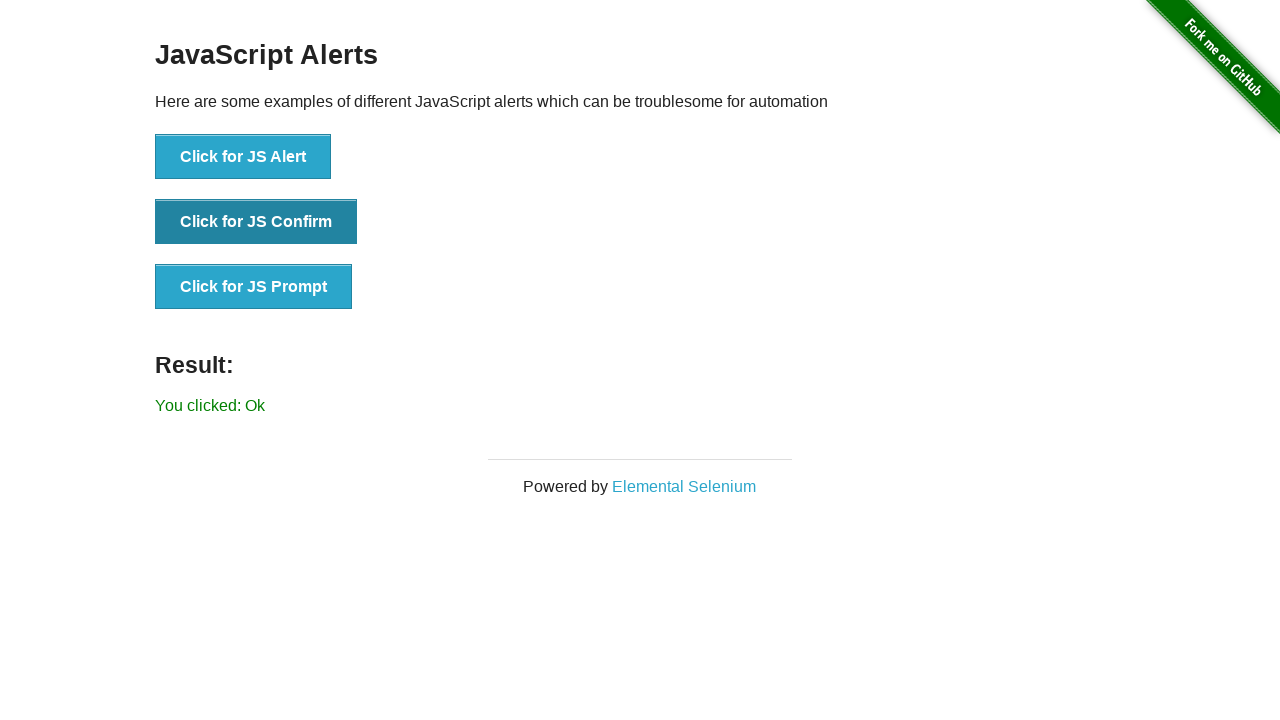

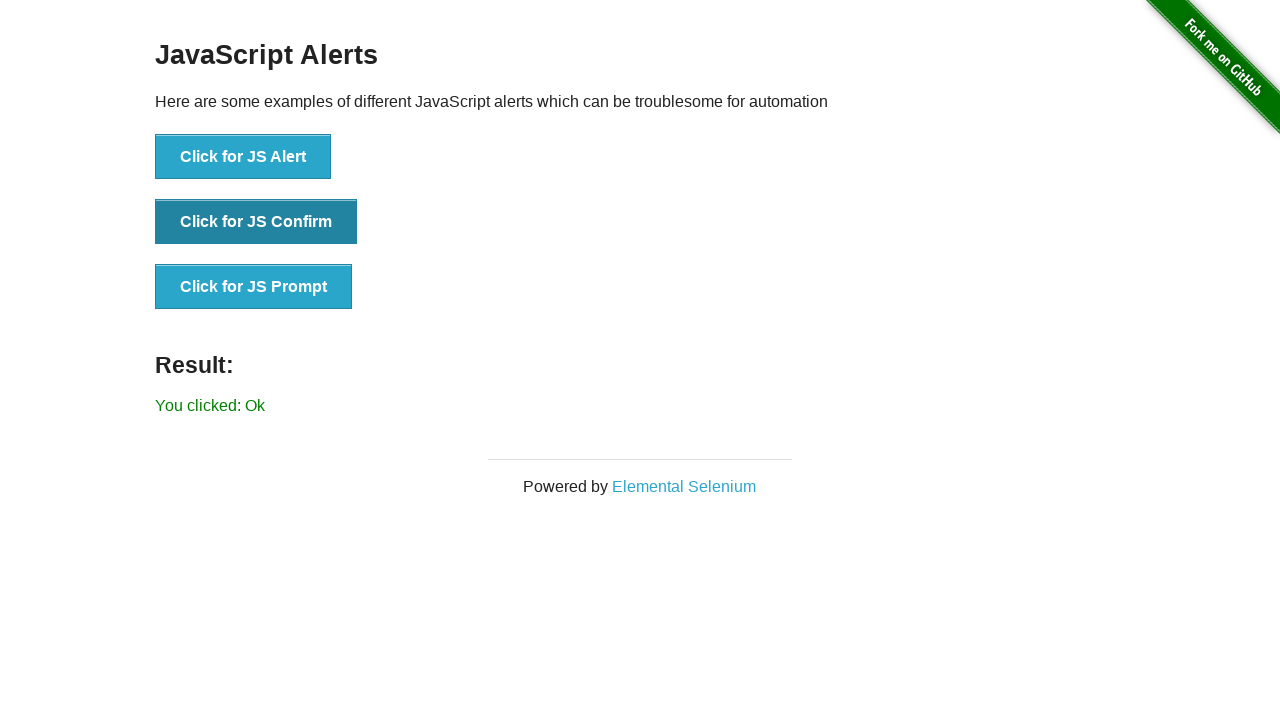